Tests multi-window handling by navigating to a practice page, opening footer column links in new tabs using keyboard shortcuts, then iterating through all opened windows to verify they loaded.

Starting URL: https://rahulshettyacademy.com/AutomationPractice/

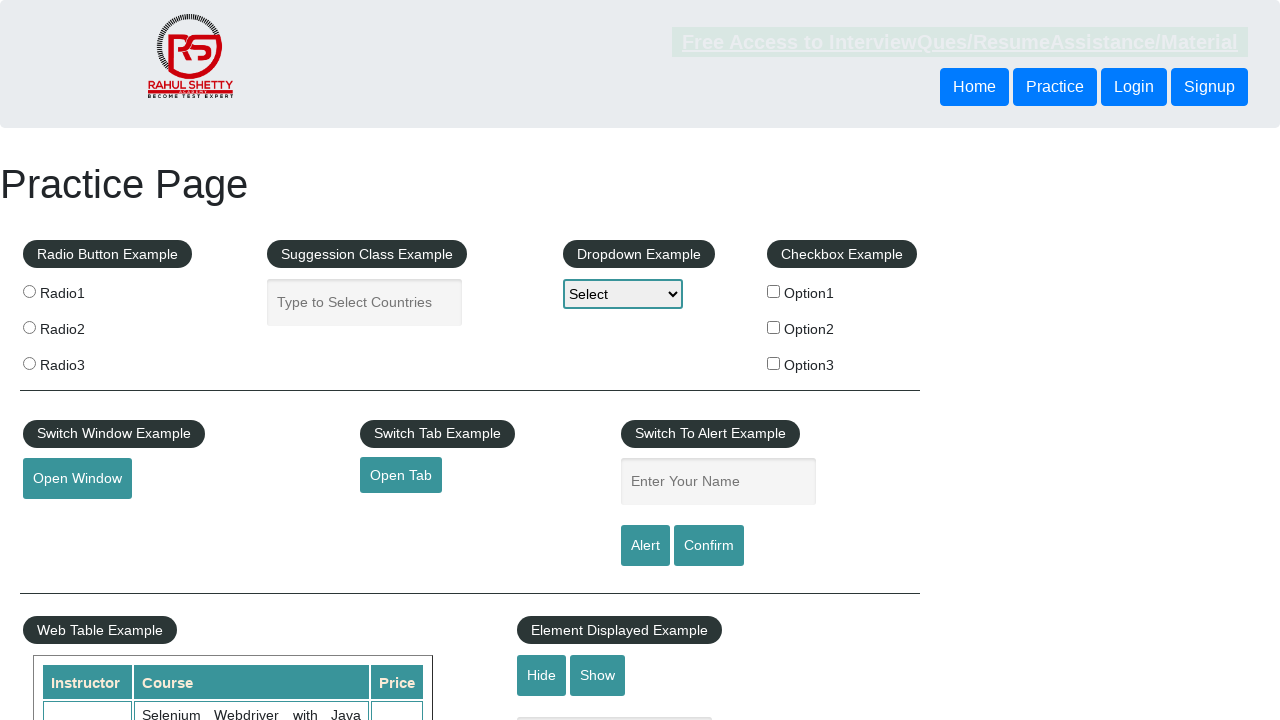

Footer section loaded and located
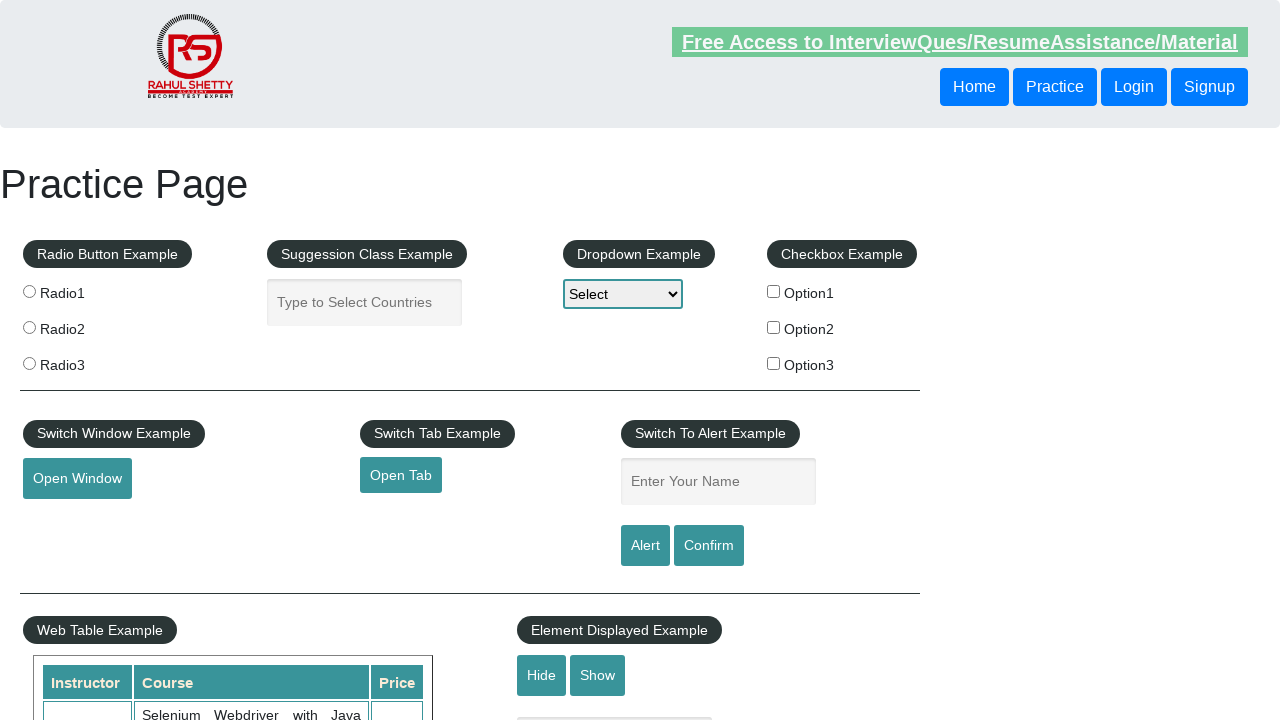

Located first footer column
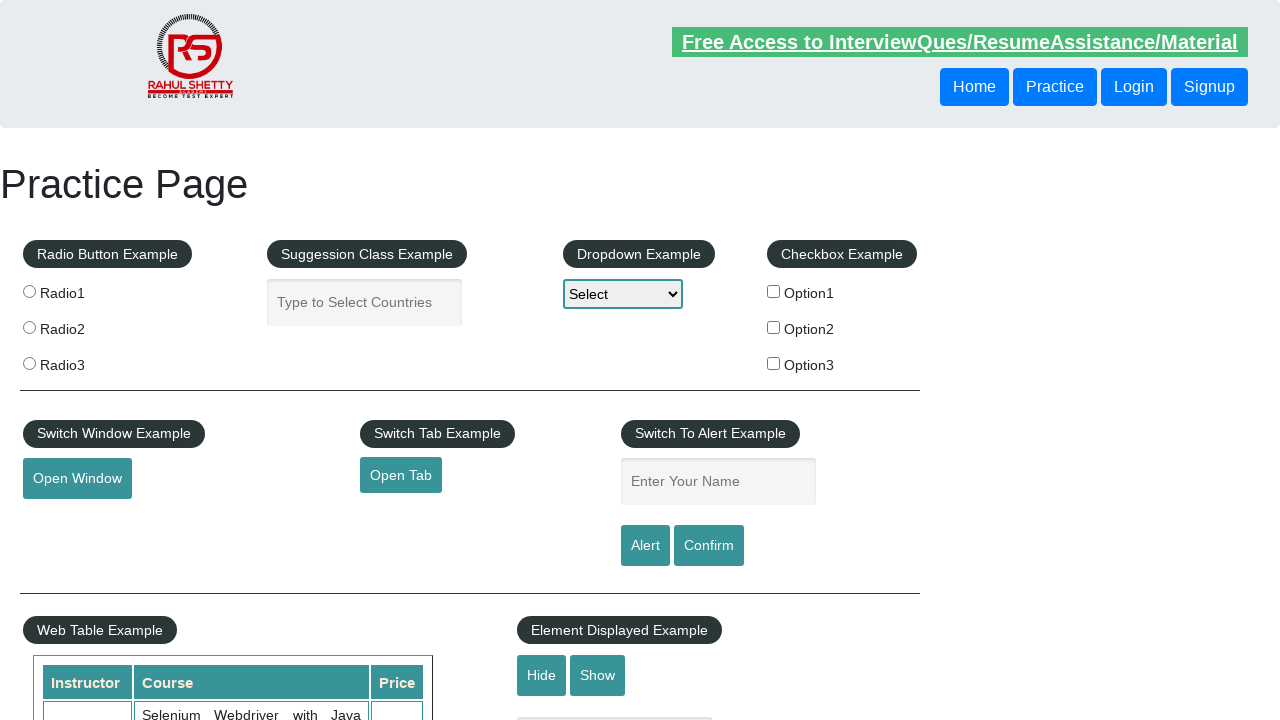

Located all links in first footer column
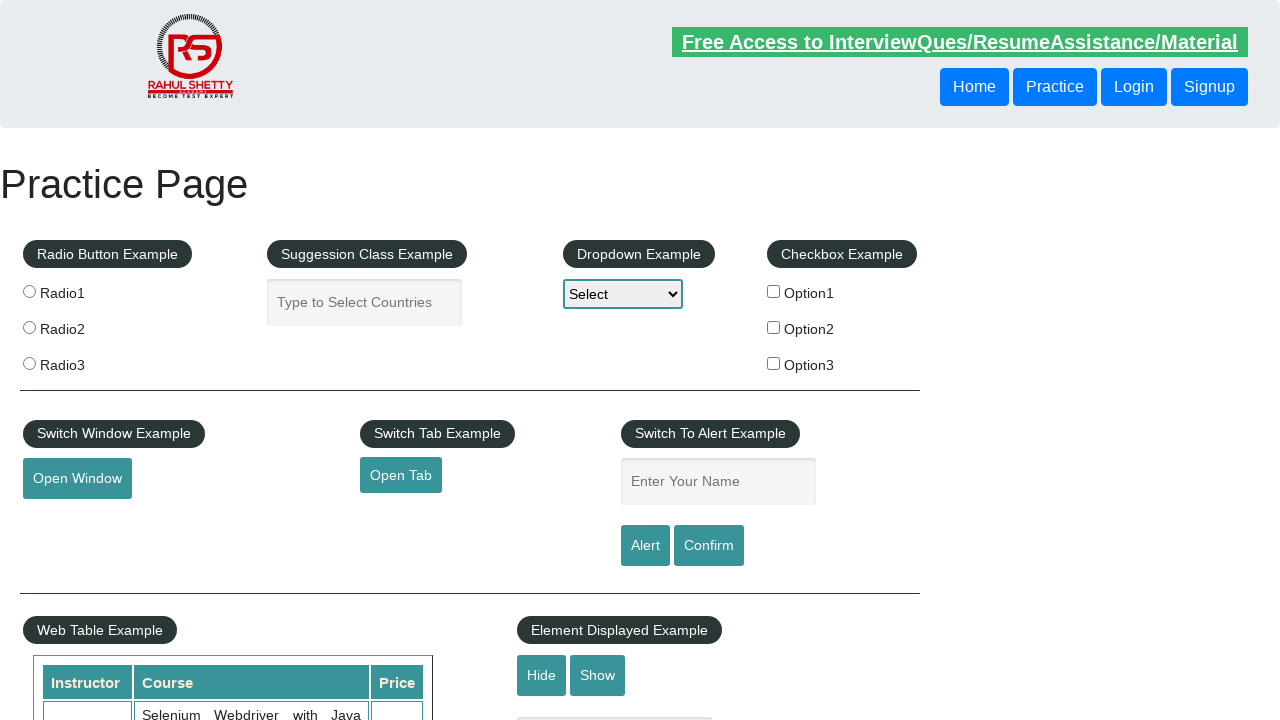

Found 5 links in footer column
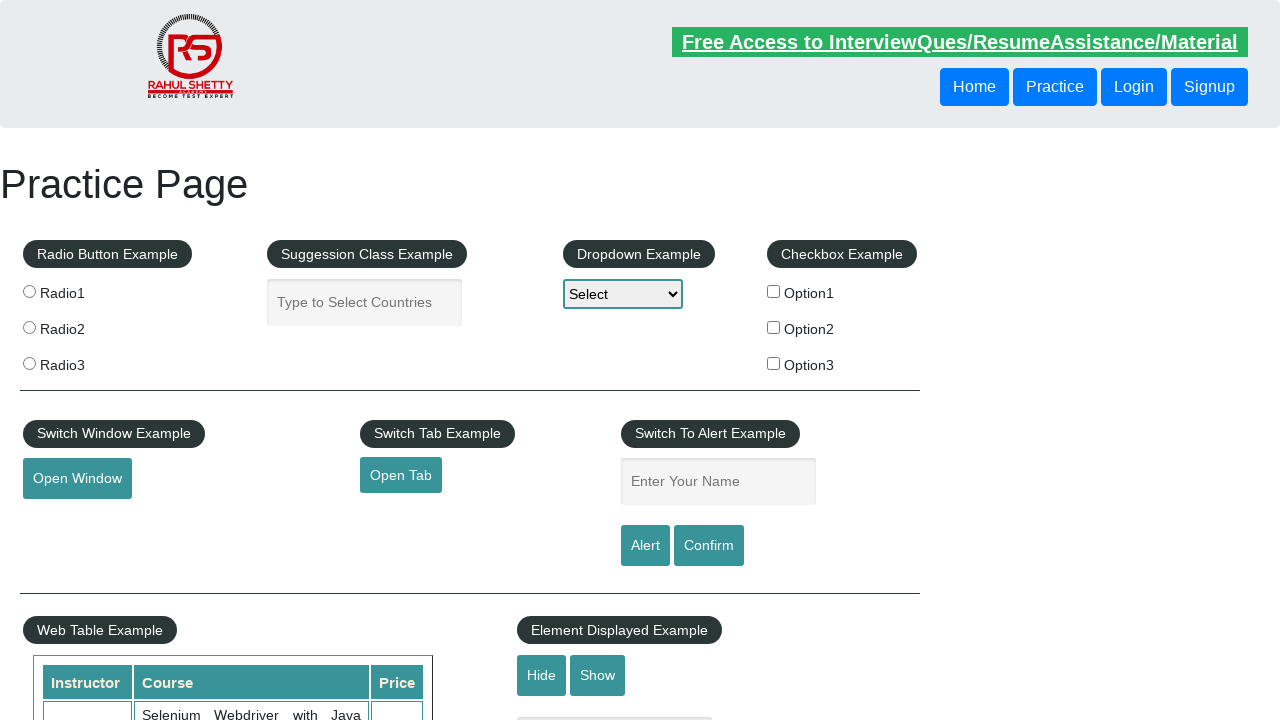

Opened footer link 1 in new tab using Ctrl+Click at (68, 520) on (//tbody/tr/td/ul)[1] >> a >> nth=1
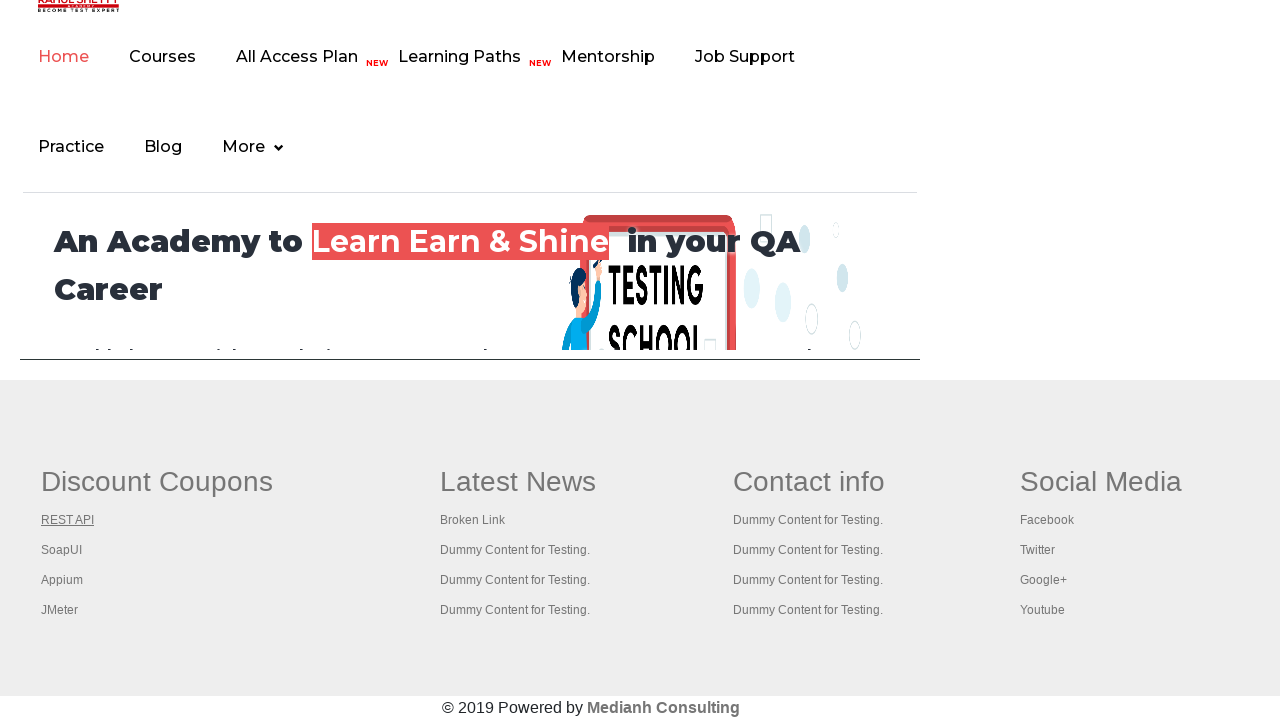

Waited 2 seconds for new tab to load
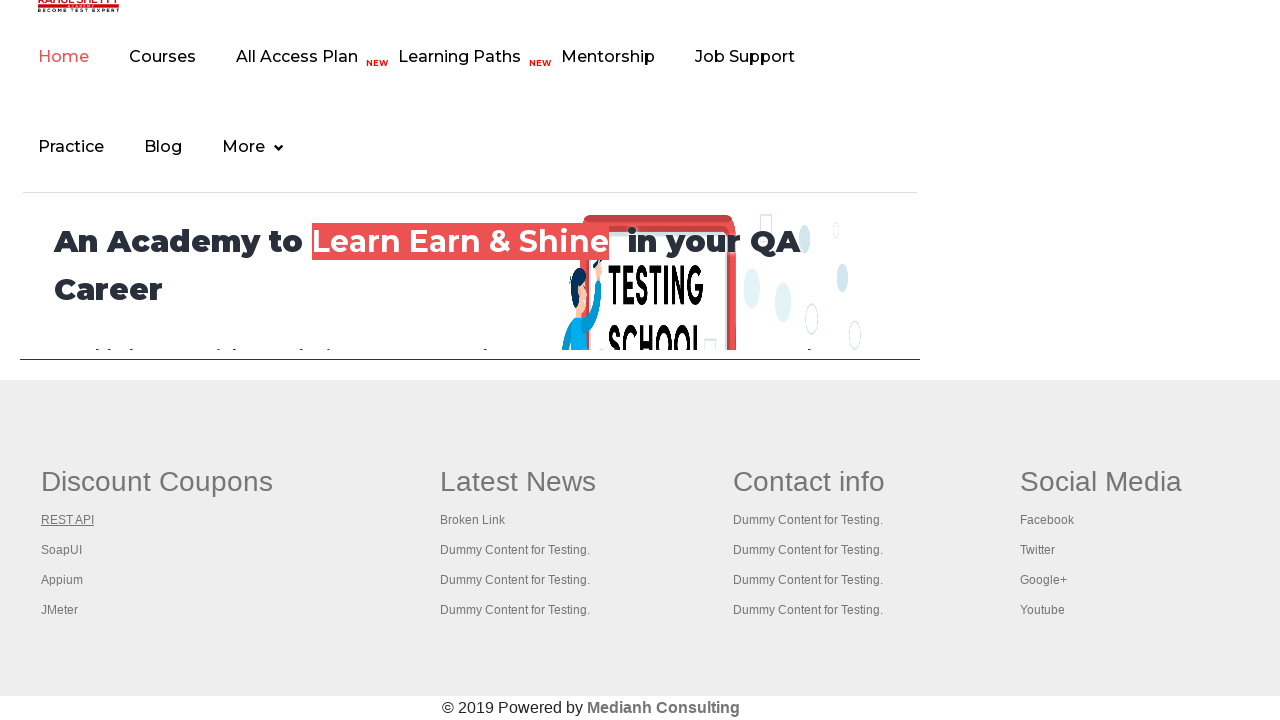

Opened footer link 2 in new tab using Ctrl+Click at (62, 550) on (//tbody/tr/td/ul)[1] >> a >> nth=2
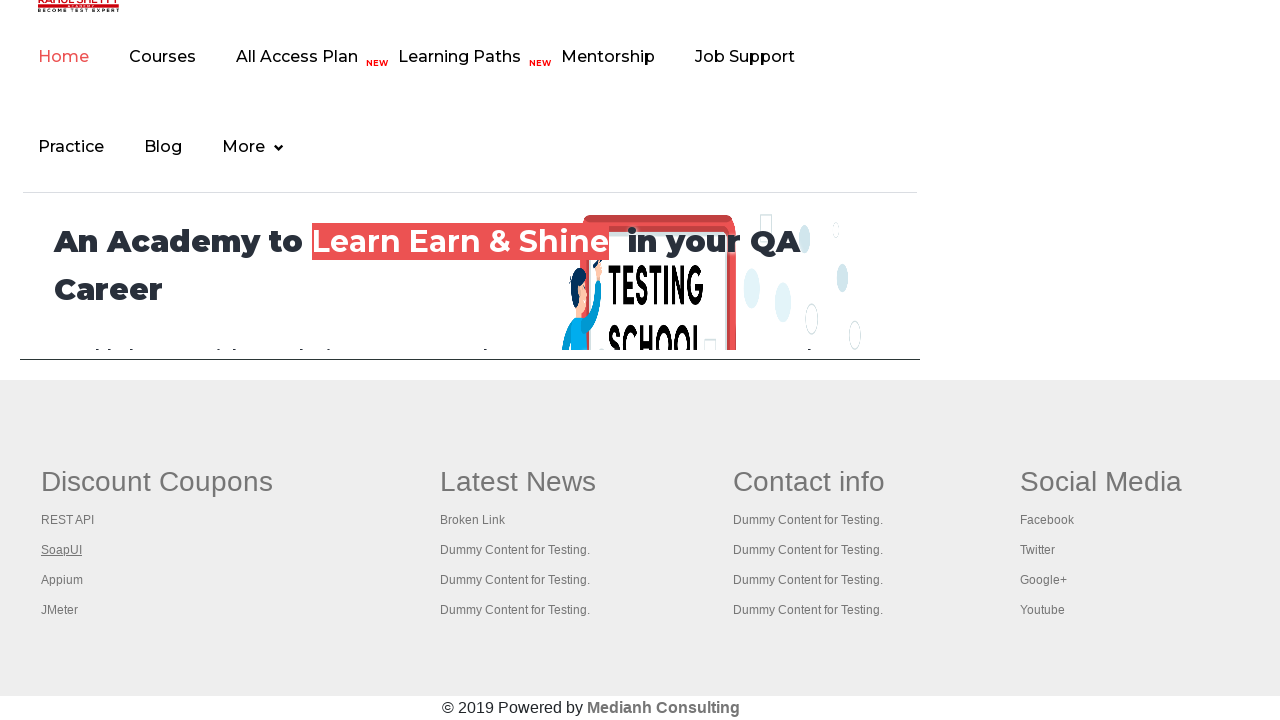

Waited 2 seconds for new tab to load
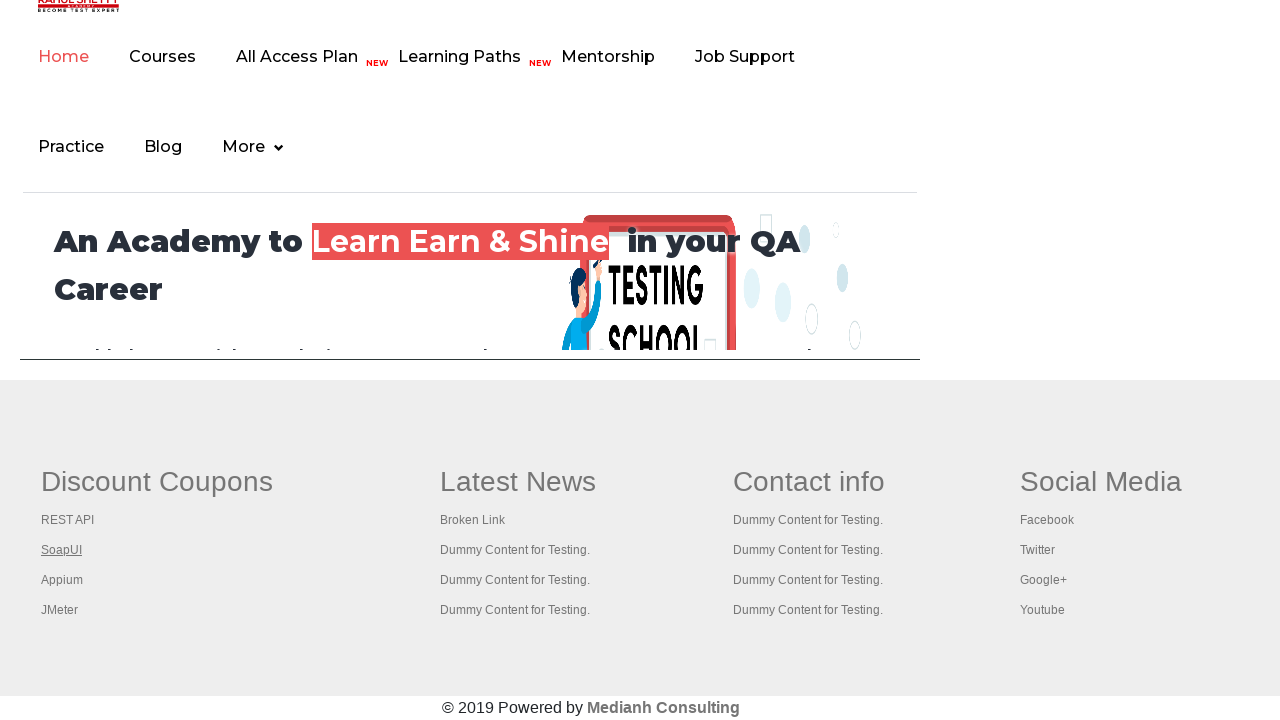

Opened footer link 3 in new tab using Ctrl+Click at (62, 580) on (//tbody/tr/td/ul)[1] >> a >> nth=3
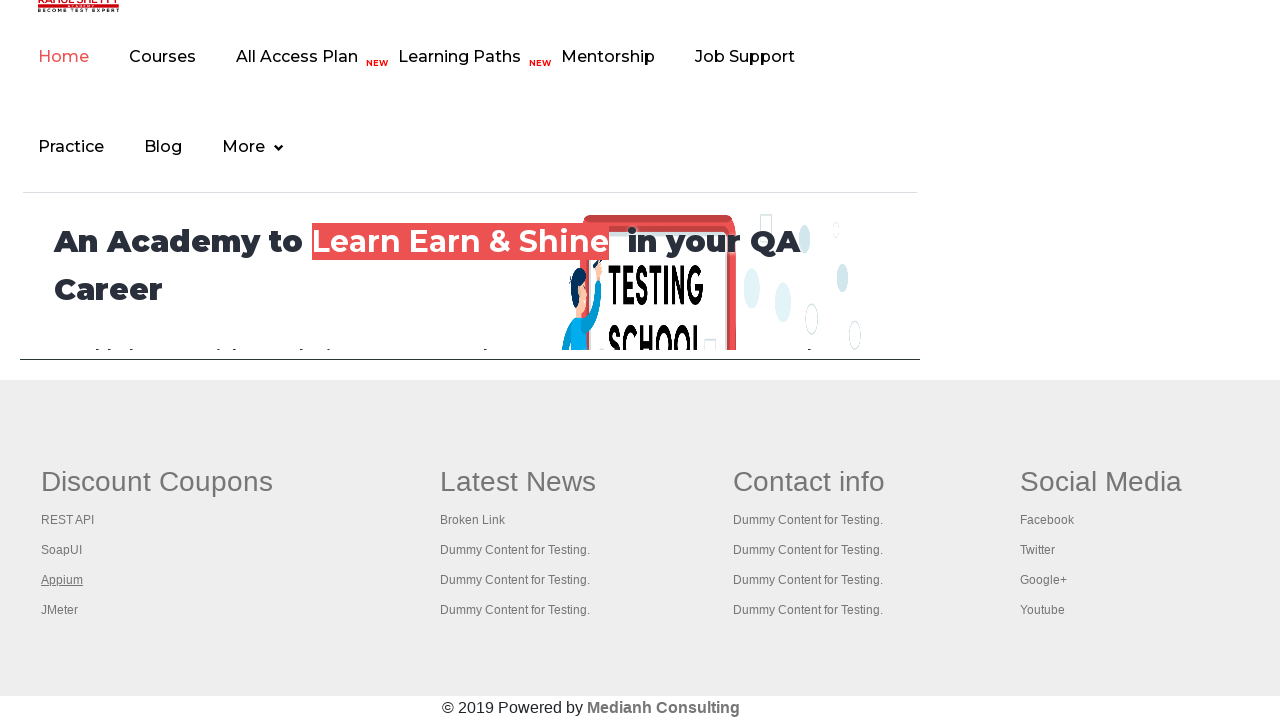

Waited 2 seconds for new tab to load
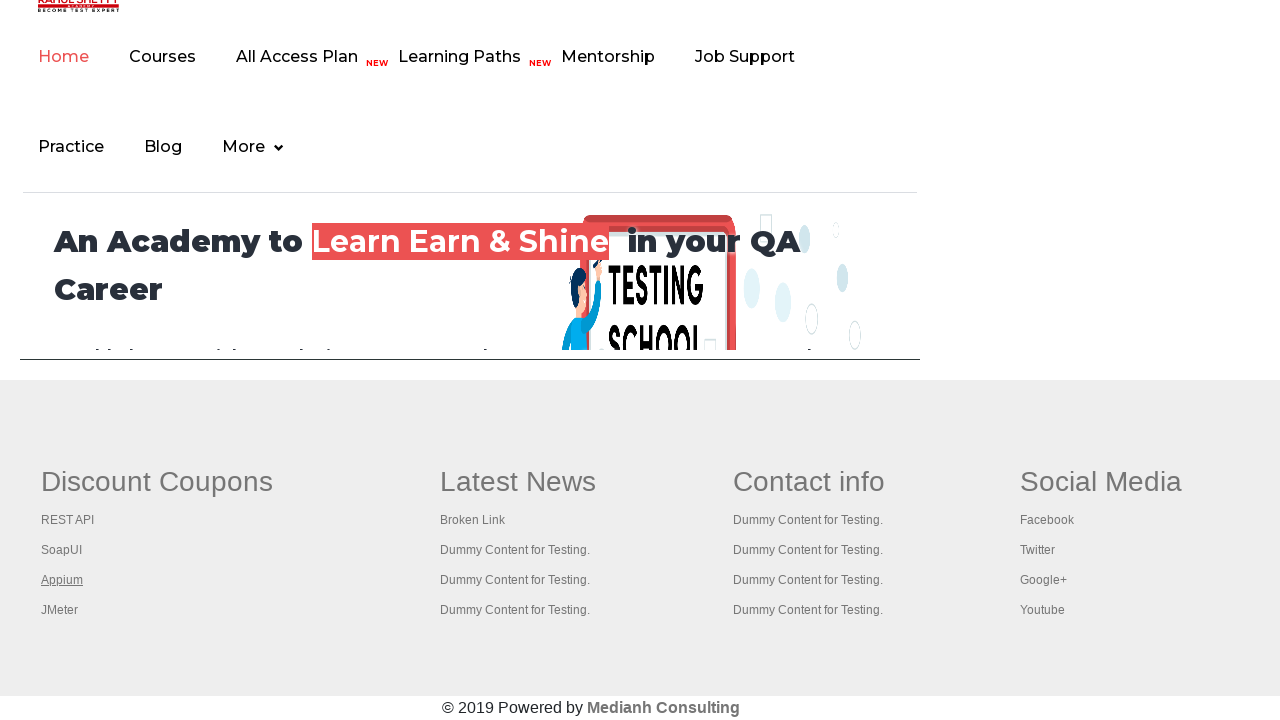

Opened footer link 4 in new tab using Ctrl+Click at (60, 610) on (//tbody/tr/td/ul)[1] >> a >> nth=4
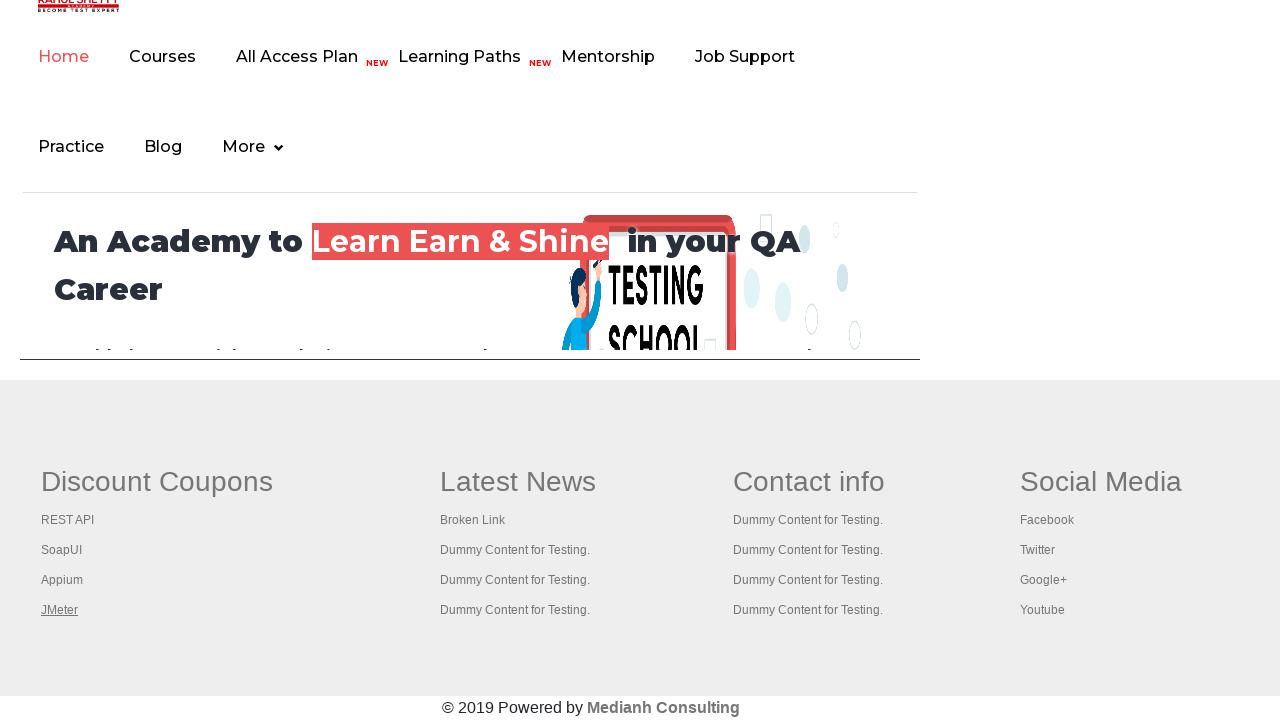

Waited 2 seconds for new tab to load
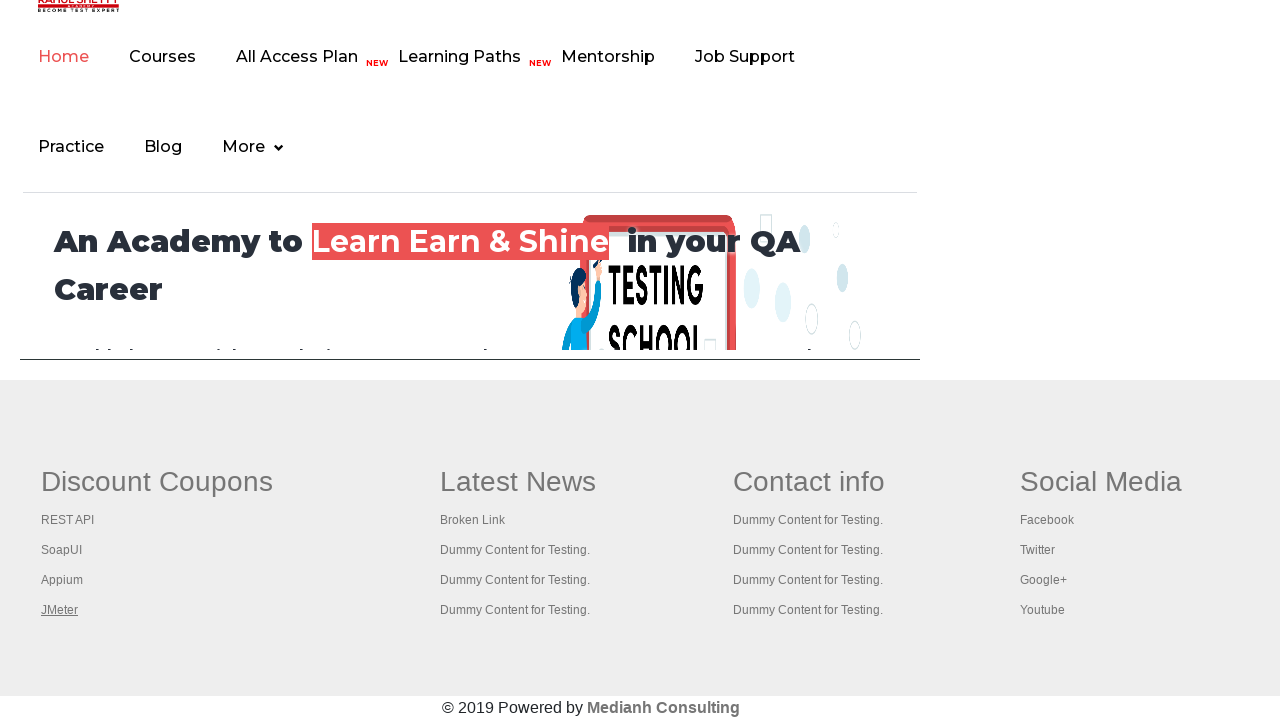

Retrieved all 5 opened tabs/windows from context
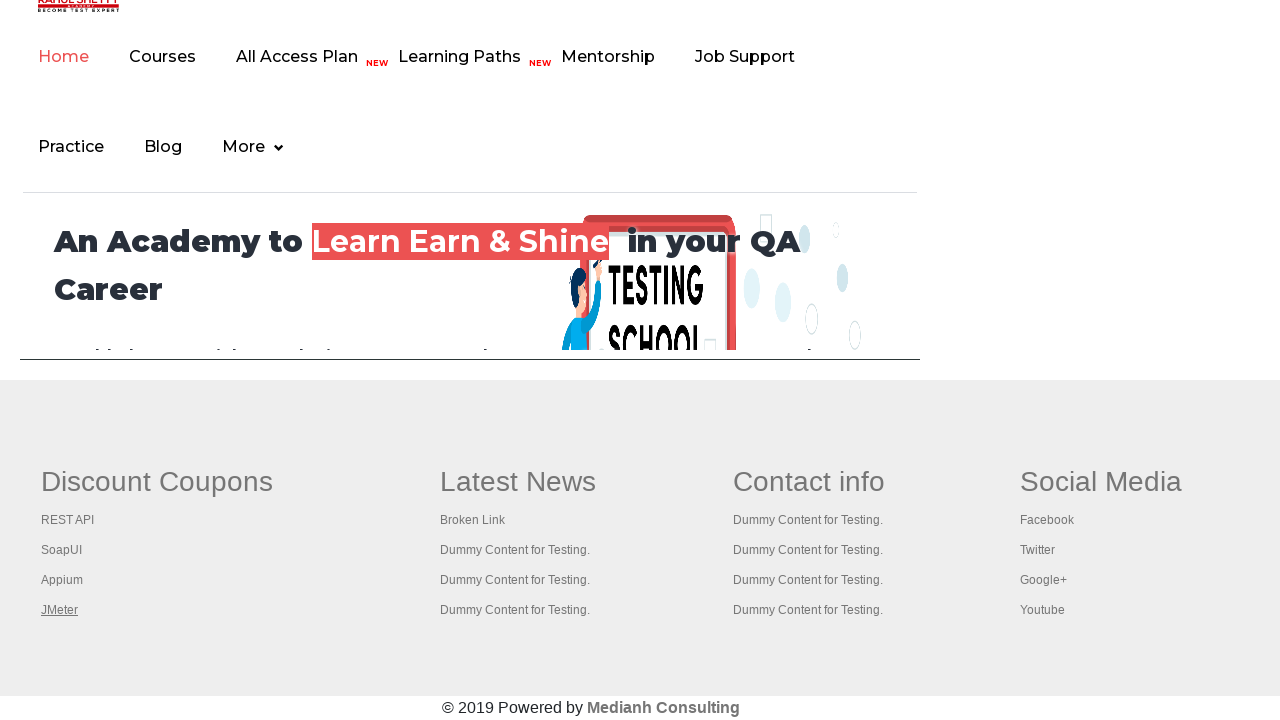

Brought tab to front
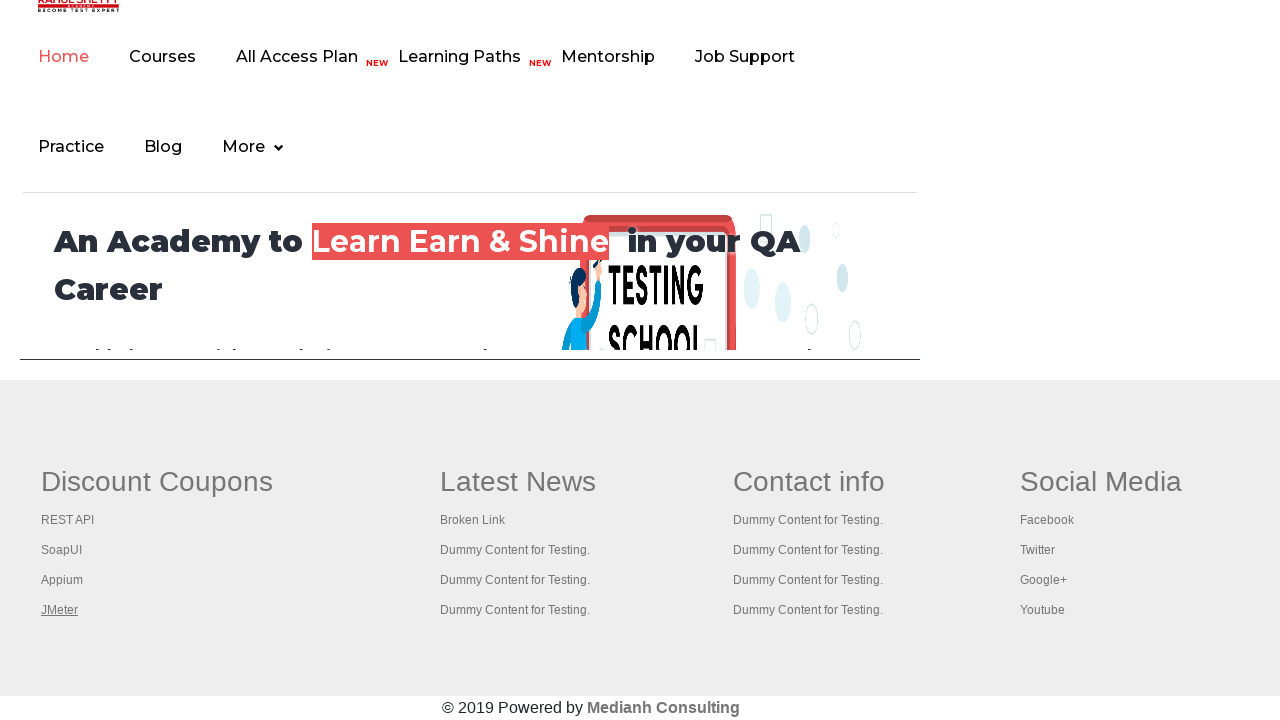

Verified tab loaded with domcontentloaded state
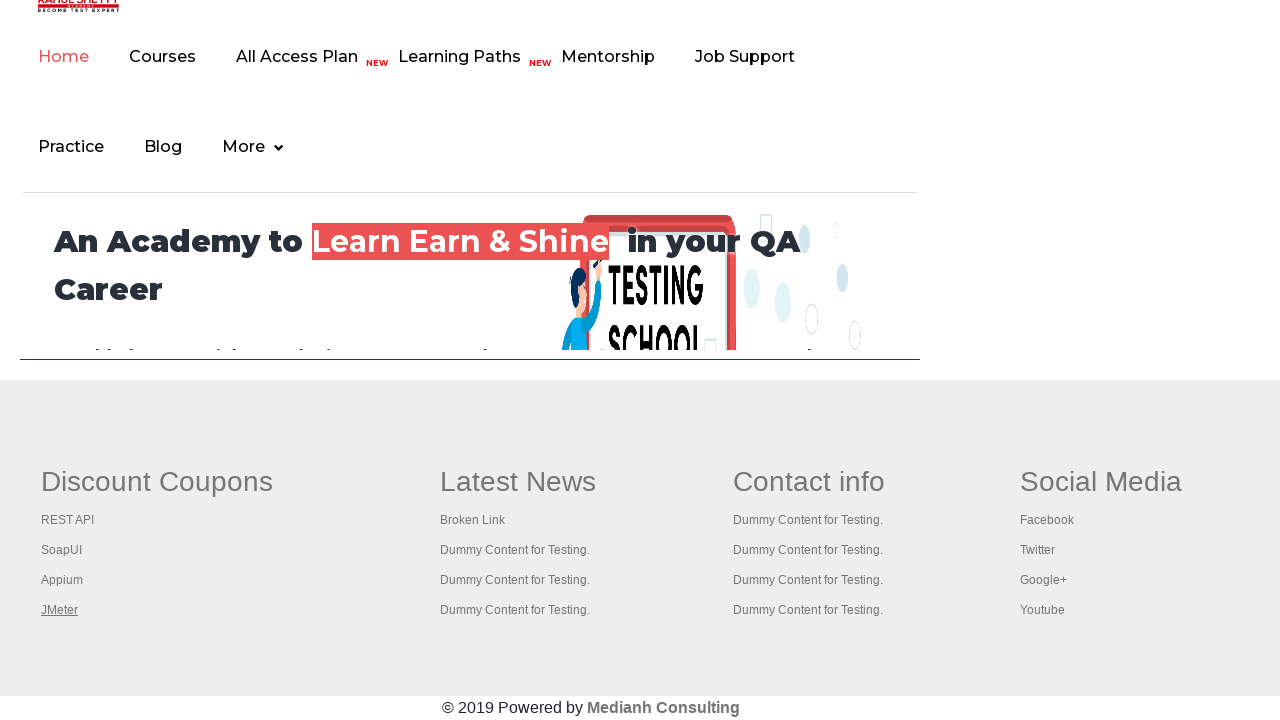

Brought tab to front
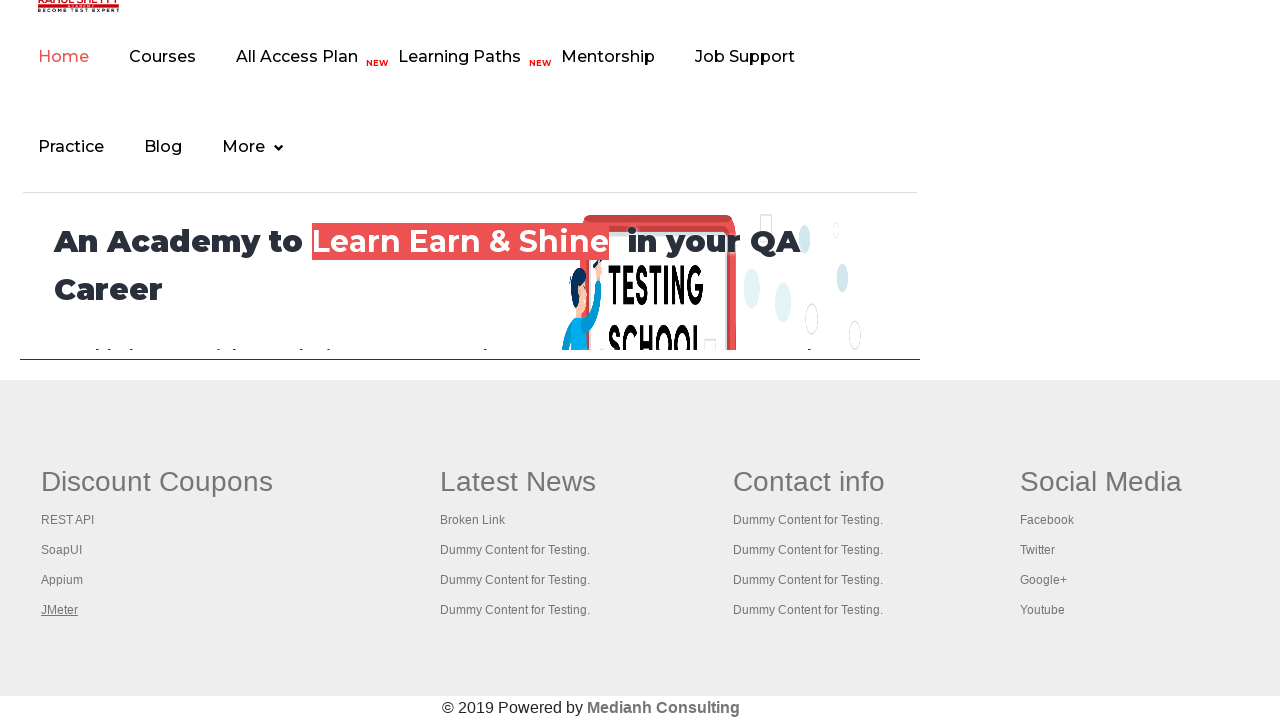

Verified tab loaded with domcontentloaded state
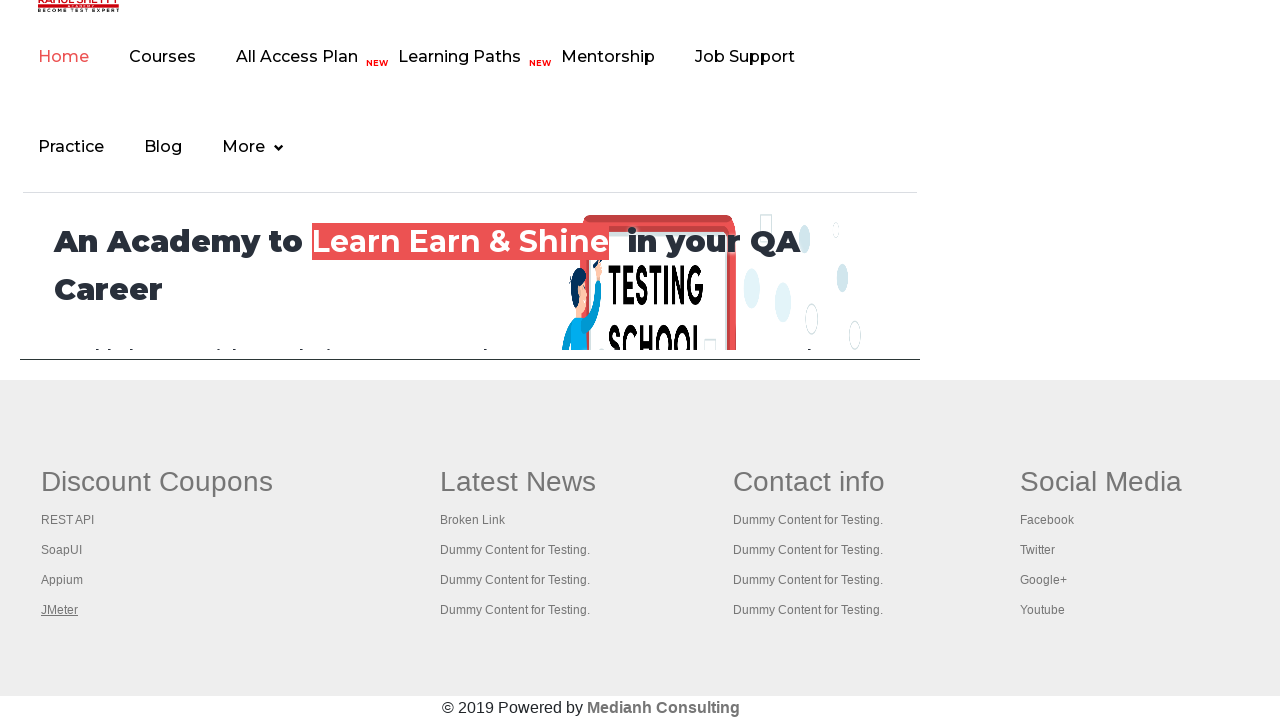

Brought tab to front
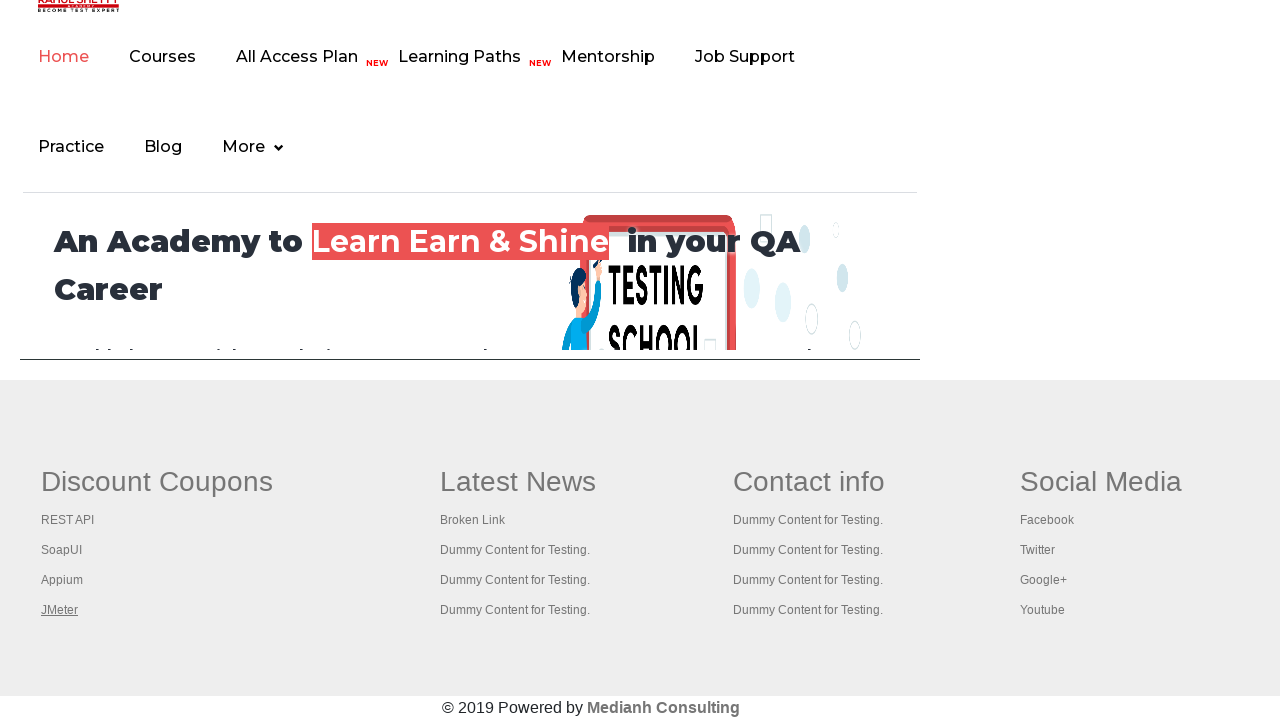

Verified tab loaded with domcontentloaded state
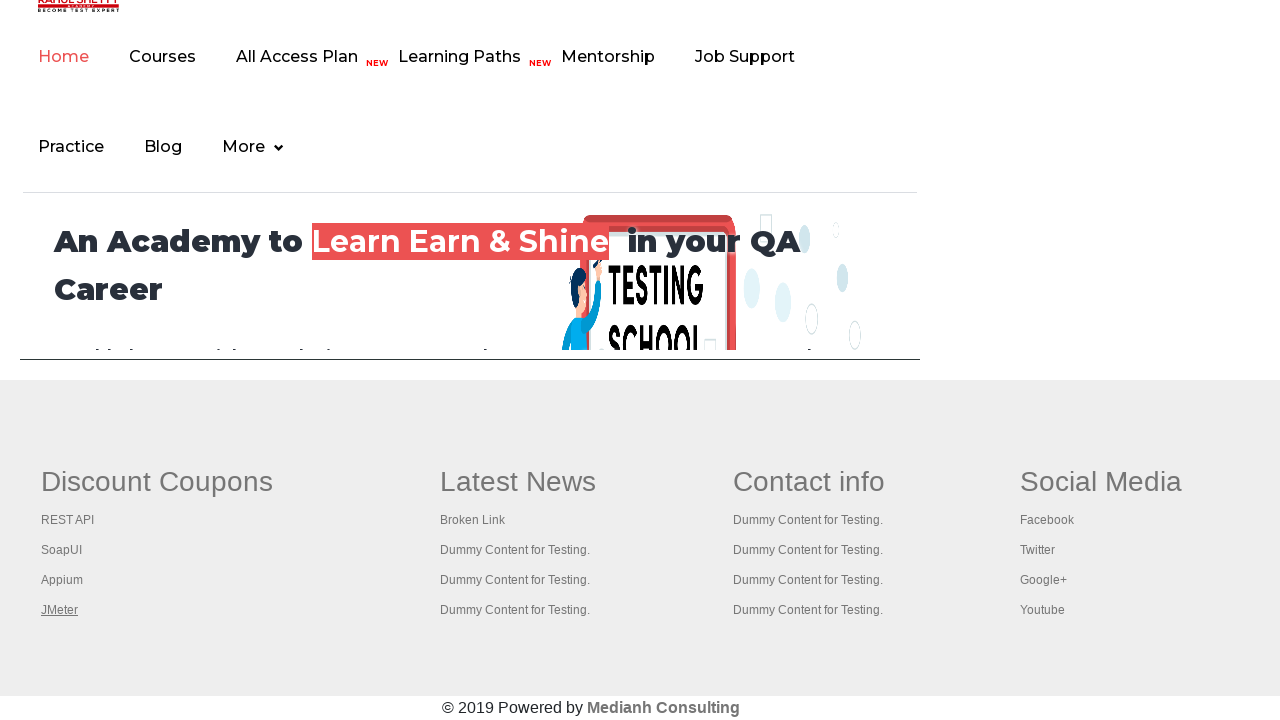

Brought tab to front
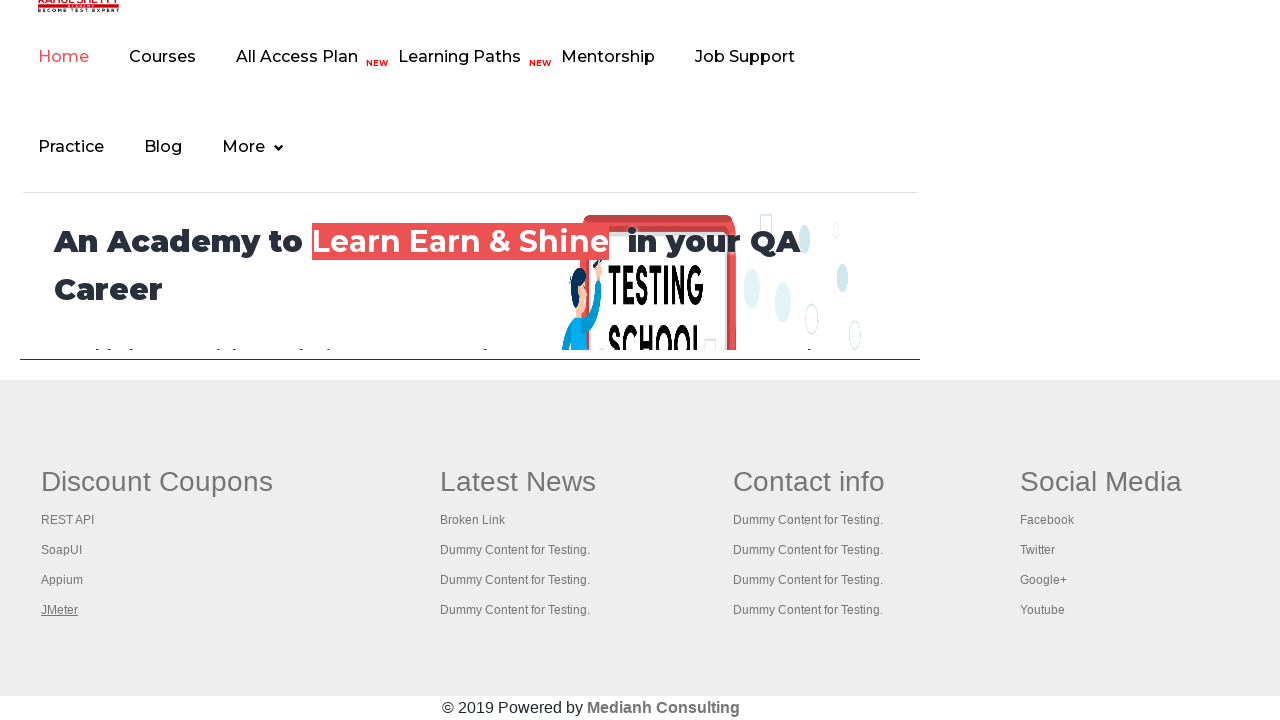

Verified tab loaded with domcontentloaded state
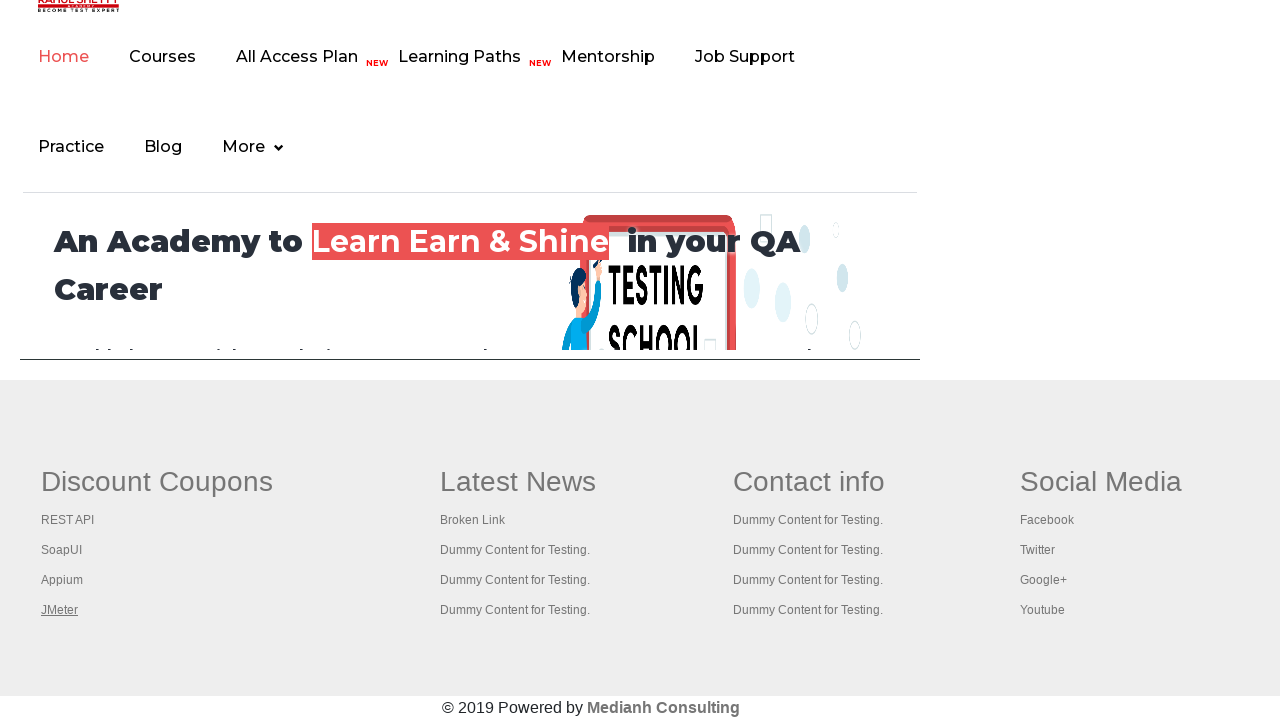

Brought tab to front
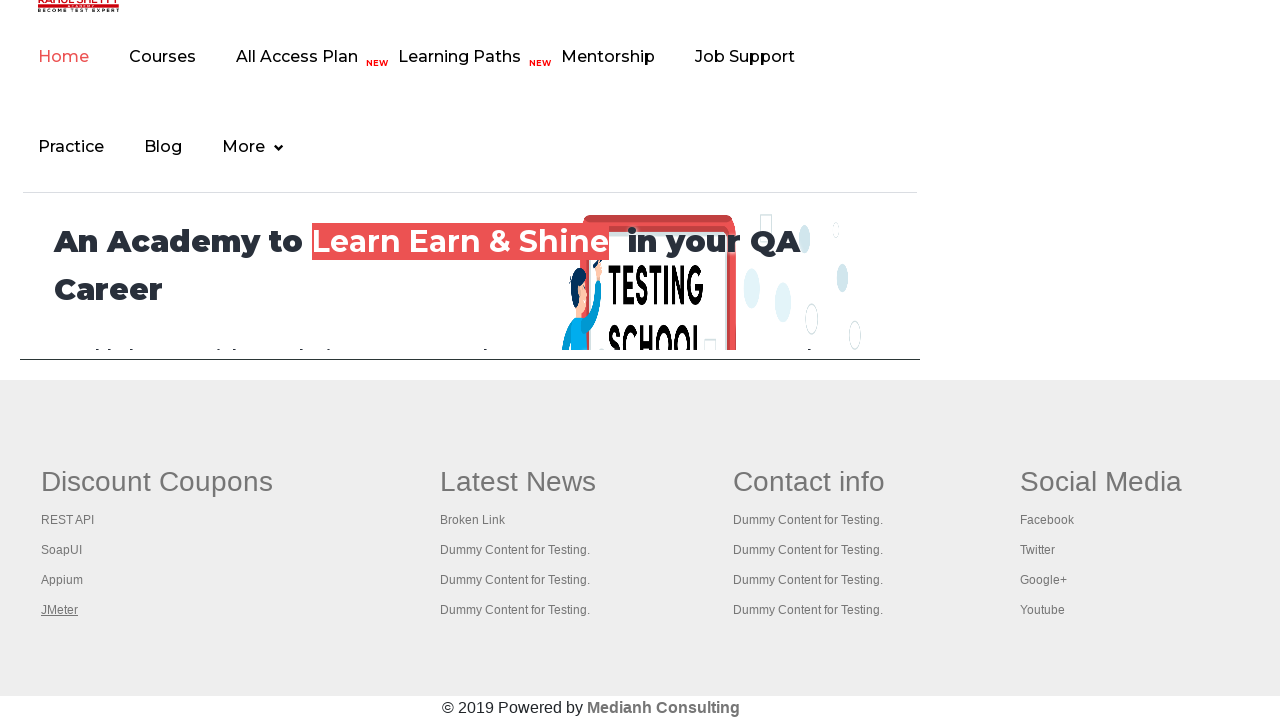

Verified tab loaded with domcontentloaded state
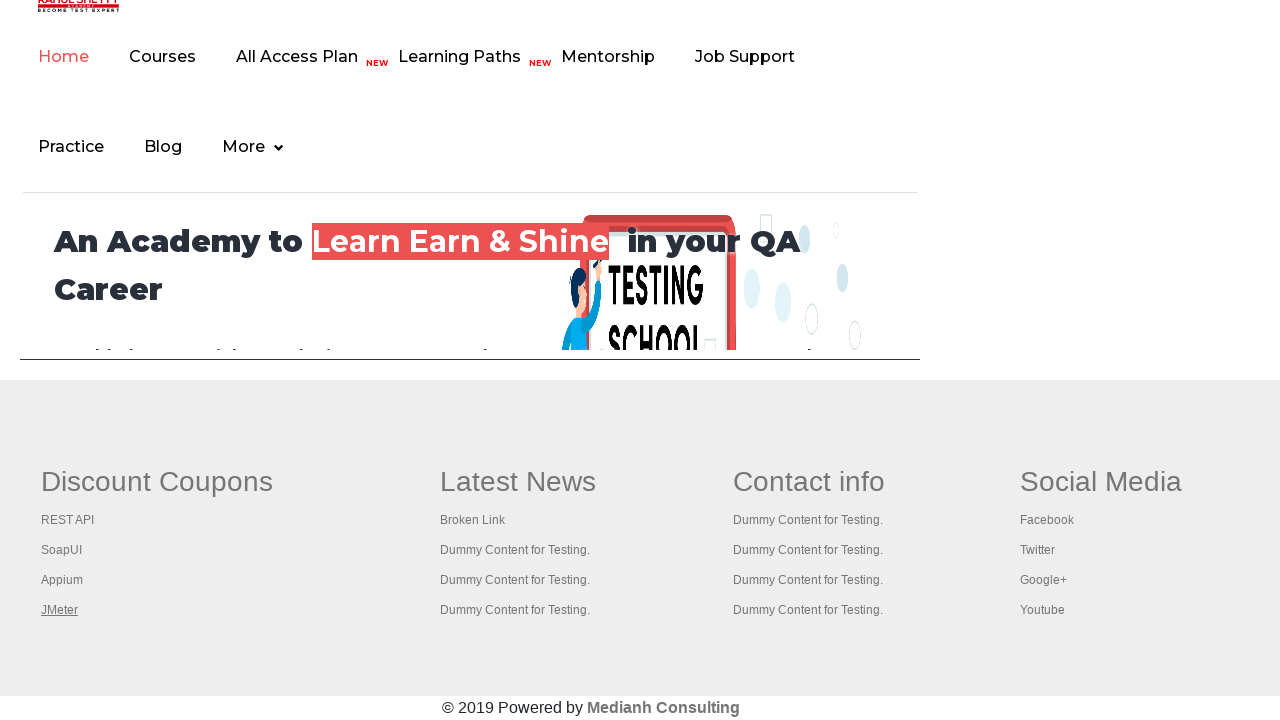

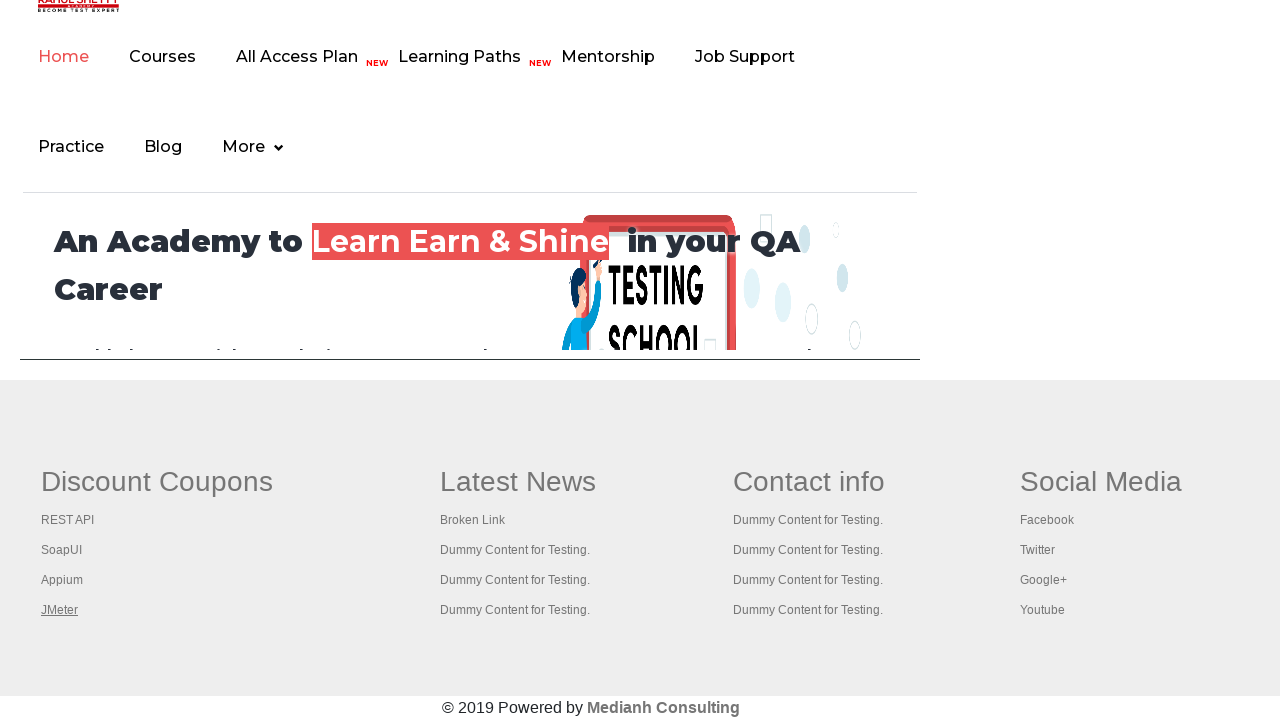